Tests that edits are saved when the edit input loses focus (blur event)

Starting URL: https://demo.playwright.dev/todomvc

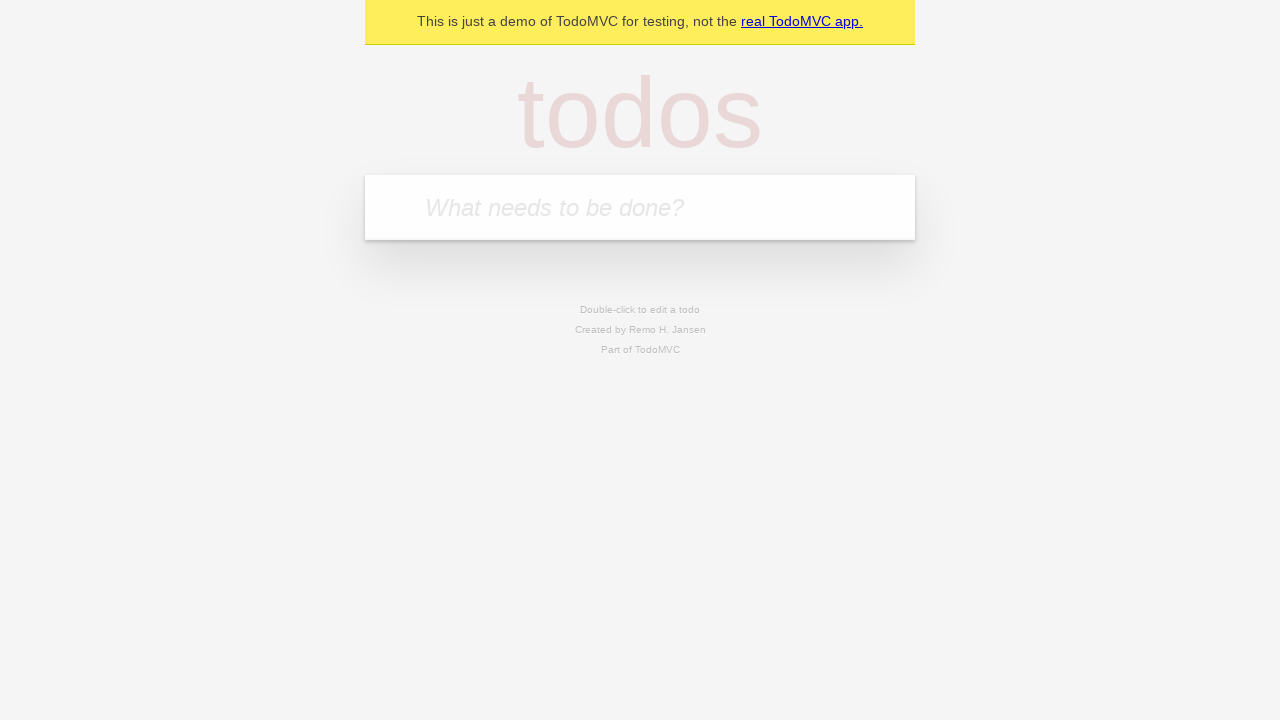

Filled todo input with 'buy some cheese' on internal:attr=[placeholder="What needs to be done?"i]
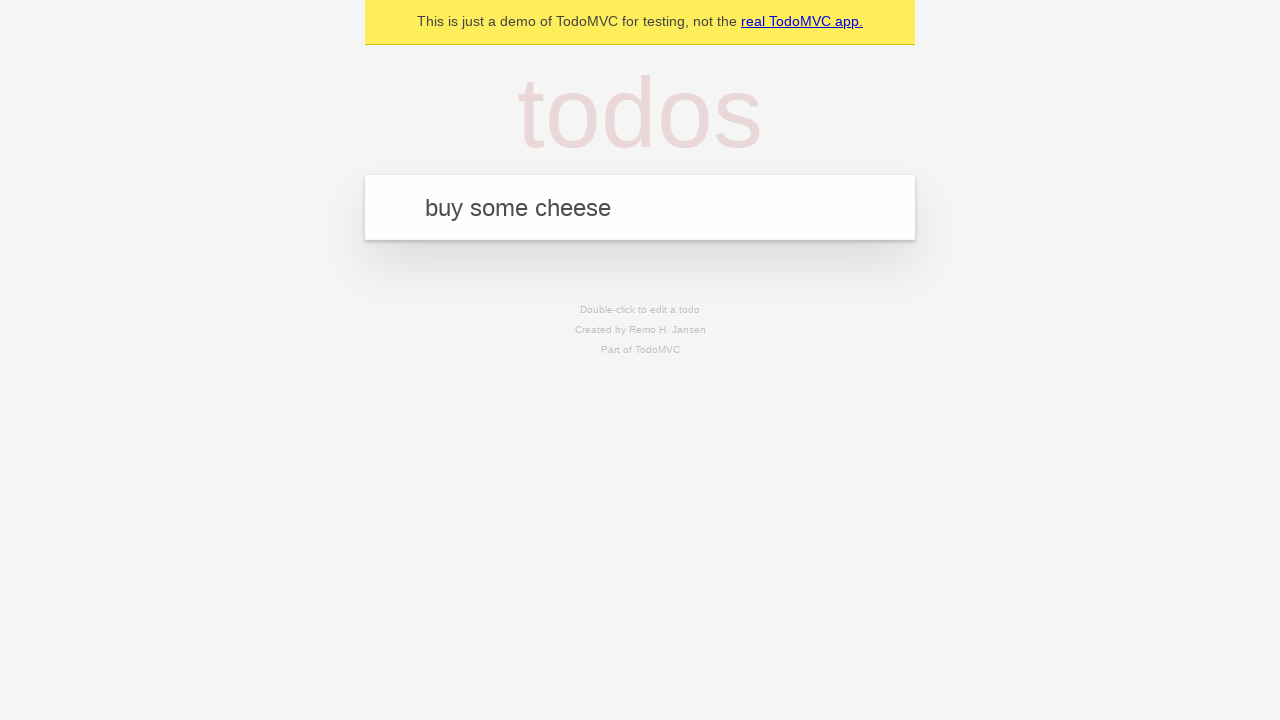

Pressed Enter to add todo 'buy some cheese' on internal:attr=[placeholder="What needs to be done?"i]
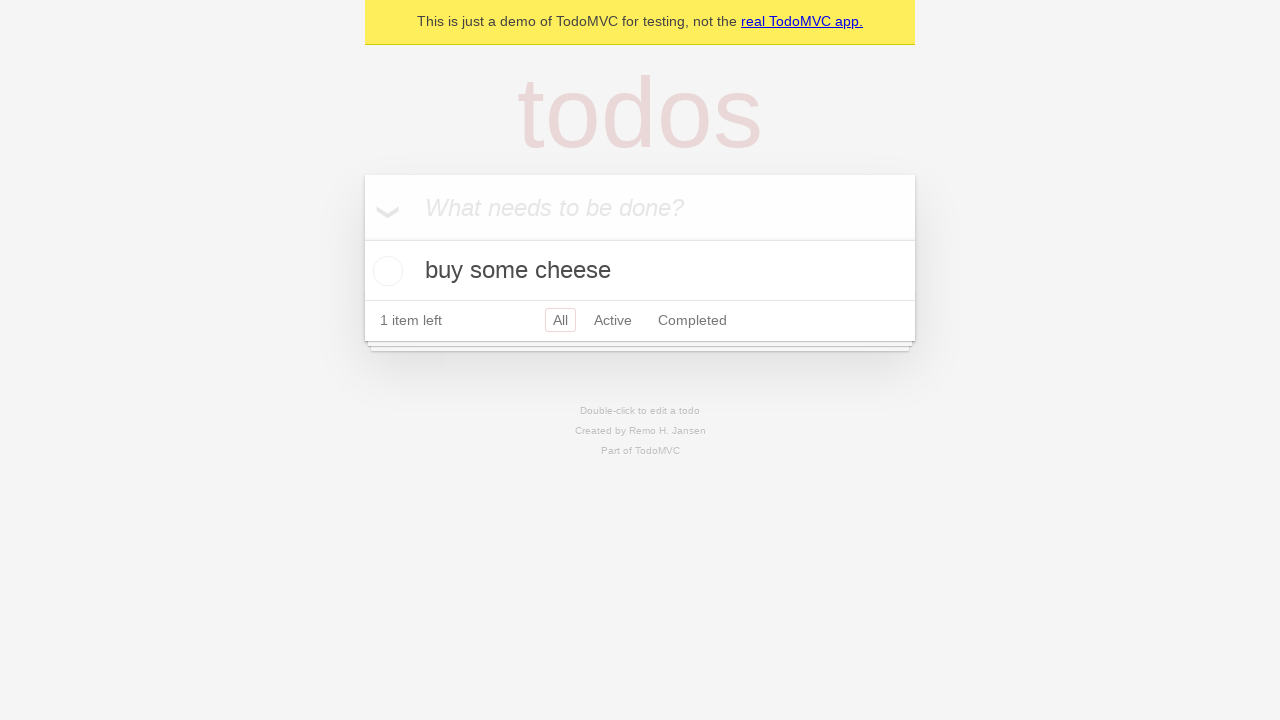

Filled todo input with 'feed the cat' on internal:attr=[placeholder="What needs to be done?"i]
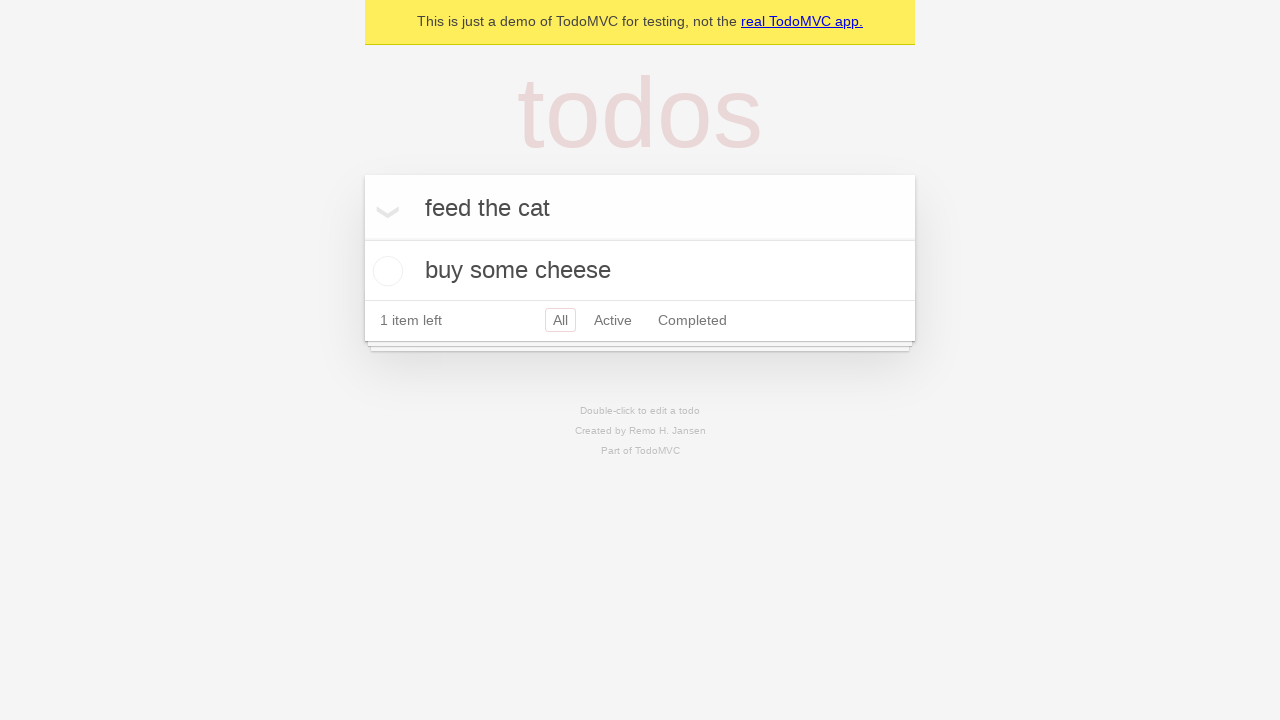

Pressed Enter to add todo 'feed the cat' on internal:attr=[placeholder="What needs to be done?"i]
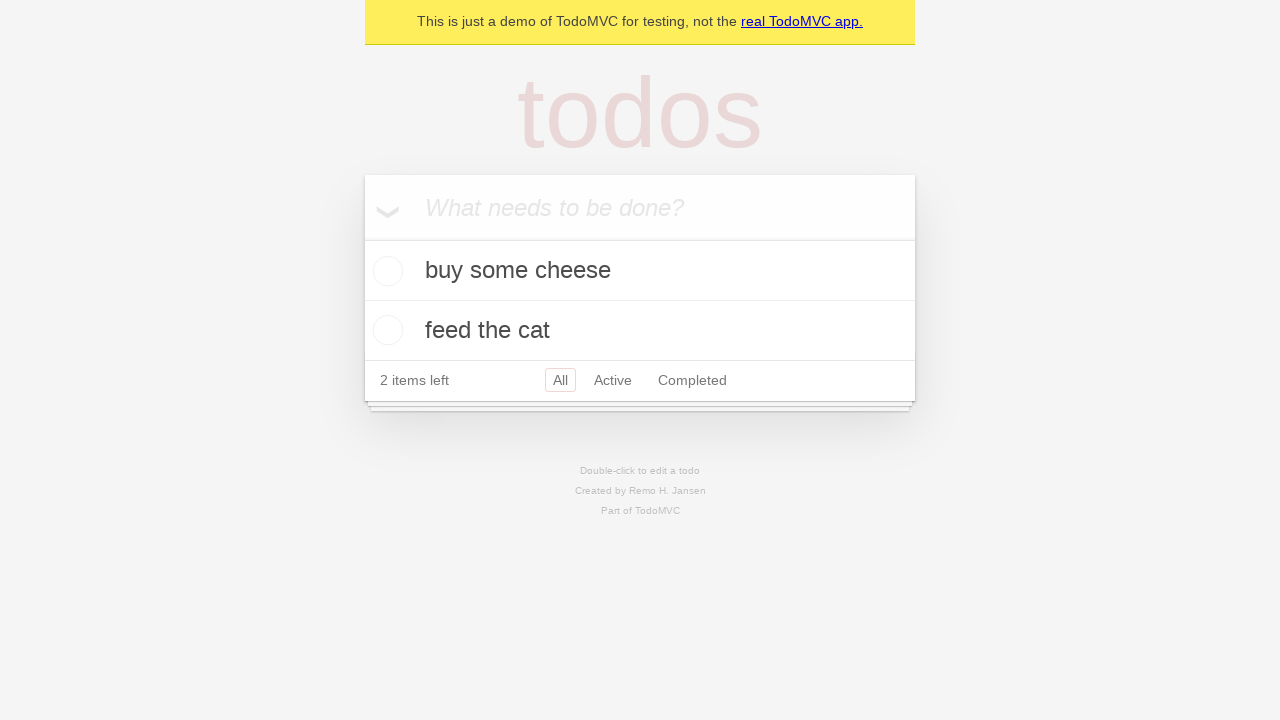

Filled todo input with 'book a doctors appointment' on internal:attr=[placeholder="What needs to be done?"i]
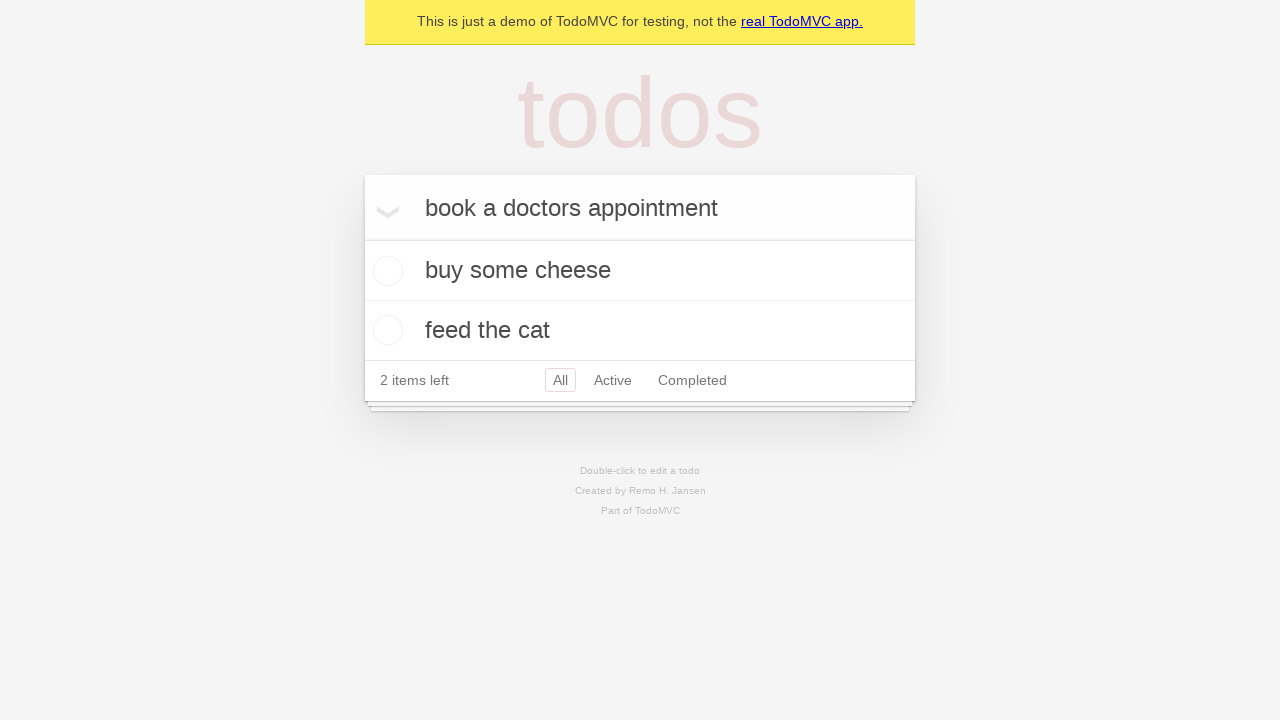

Pressed Enter to add todo 'book a doctors appointment' on internal:attr=[placeholder="What needs to be done?"i]
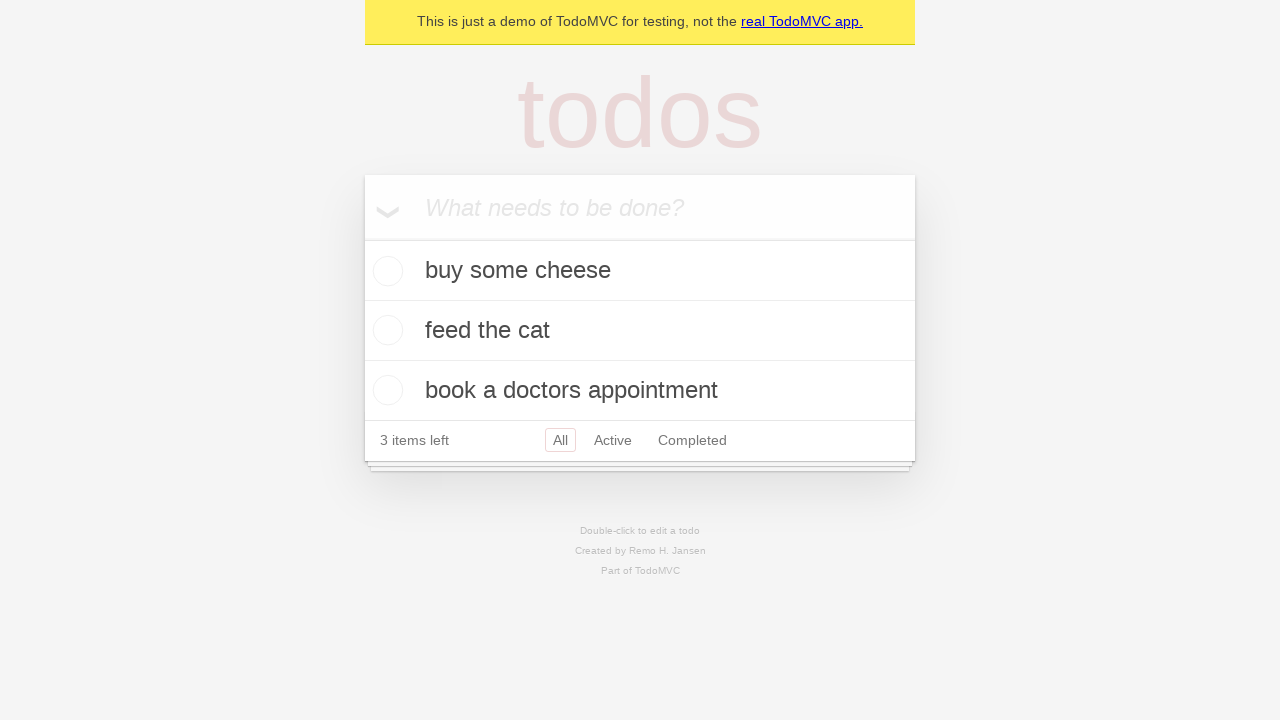

Waited for all 3 todos to be added to the list
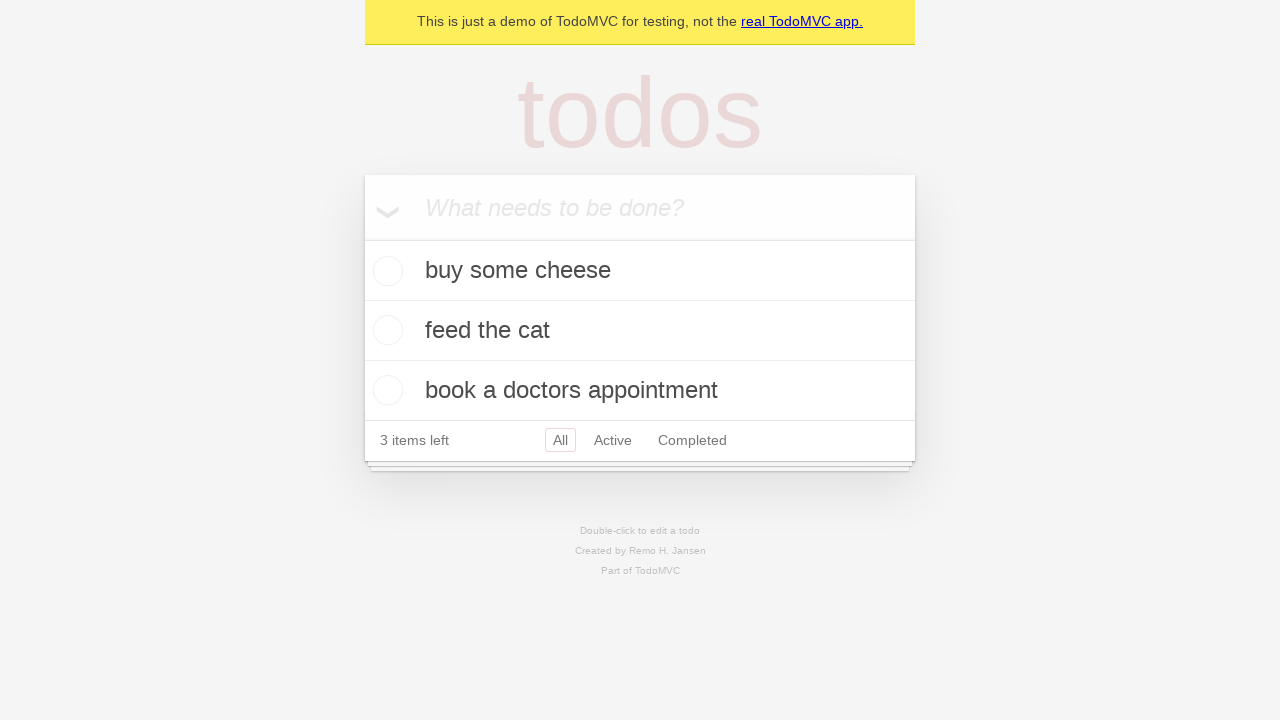

Double-clicked second todo item to enter edit mode at (640, 331) on internal:testid=[data-testid="todo-item"s] >> nth=1
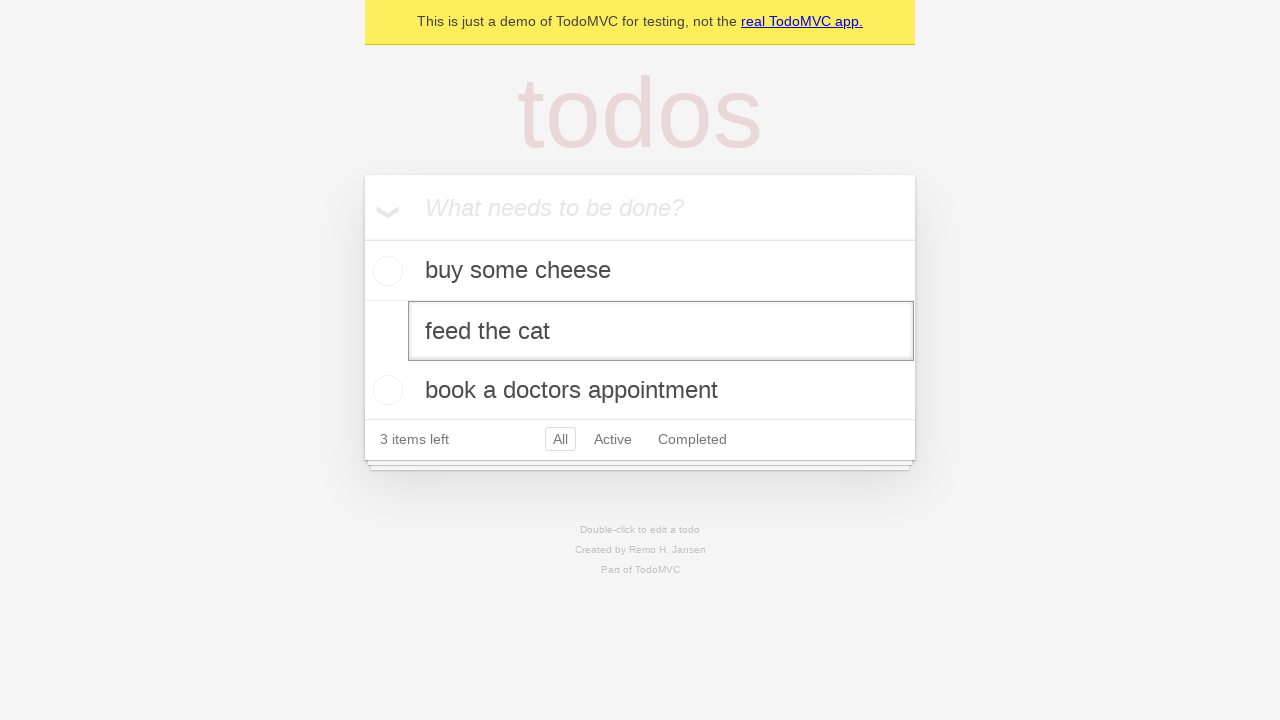

Filled edit input with 'buy some sausages' on internal:testid=[data-testid="todo-item"s] >> nth=1 >> internal:role=textbox[nam
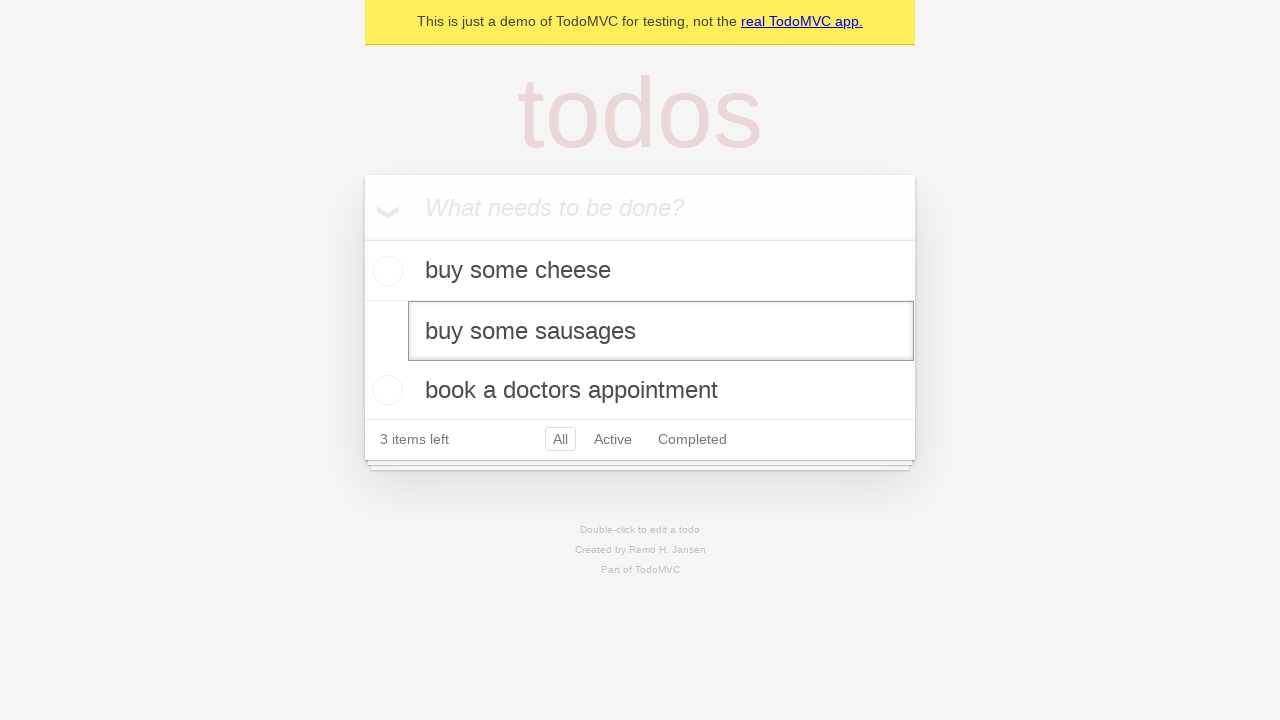

Dispatched blur event to save the edited todo
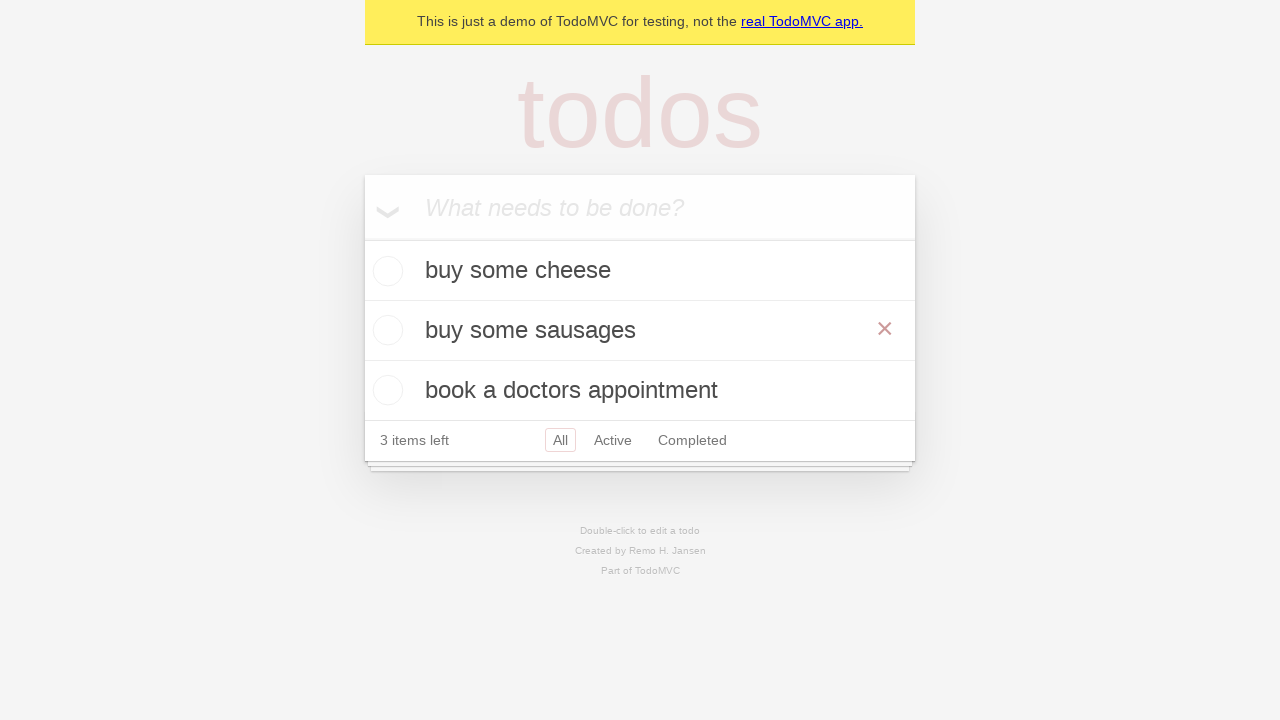

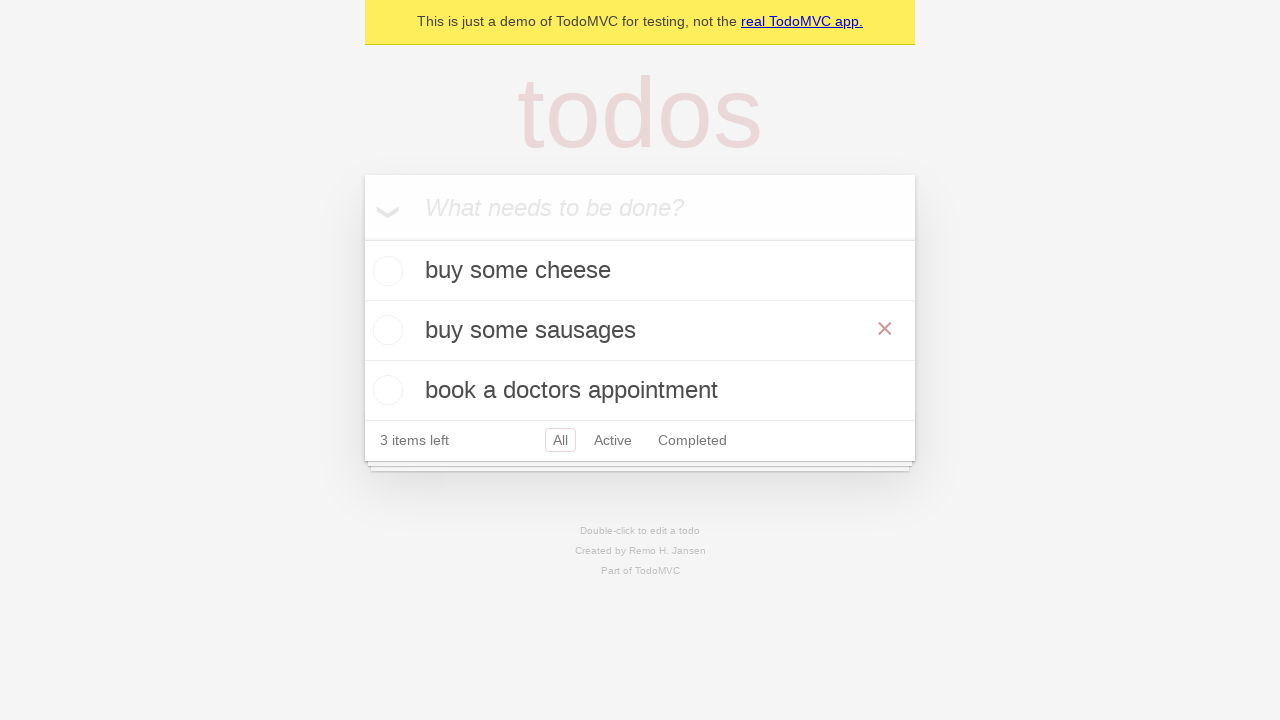